Tests Honda website's car model selection and location settings using custom dropdowns

Starting URL: https://www.honda.com.vn/o-to/du-toan-chi-phi

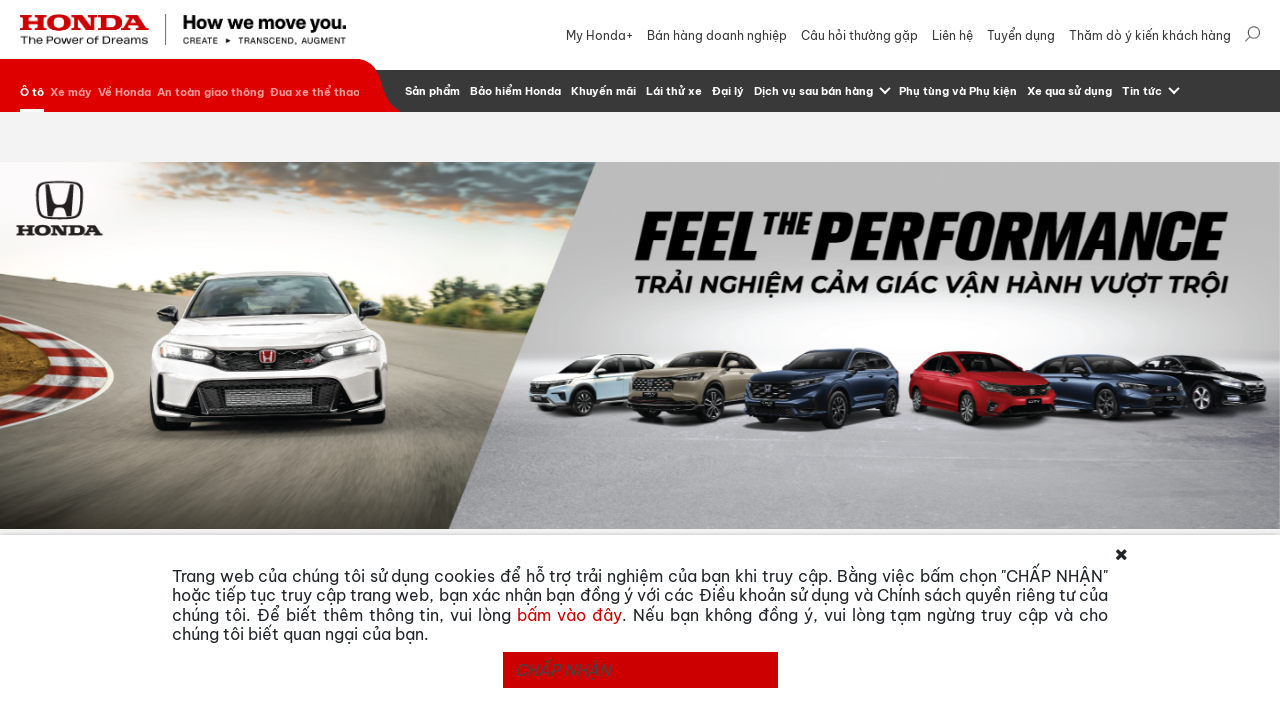

Waited for popup/modal close button to be visible
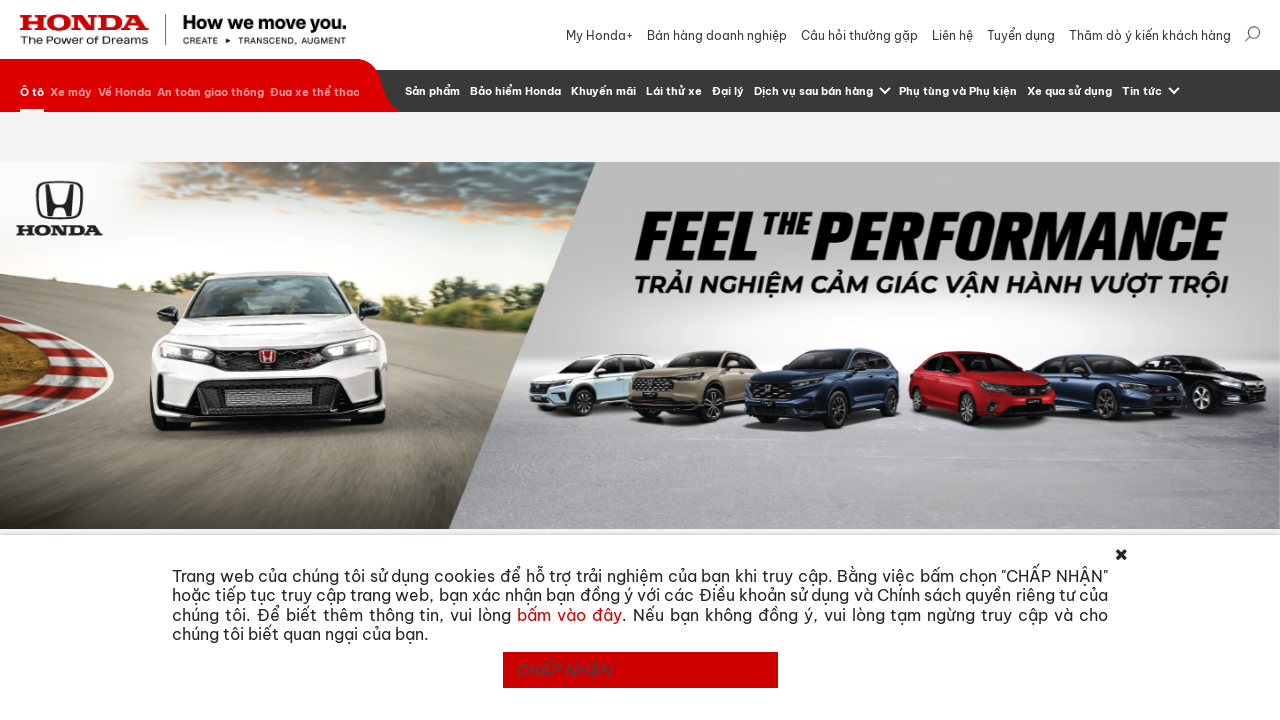

Clicked close button to dismiss popup/modal at (640, 670) on .btn.btn-primary.x
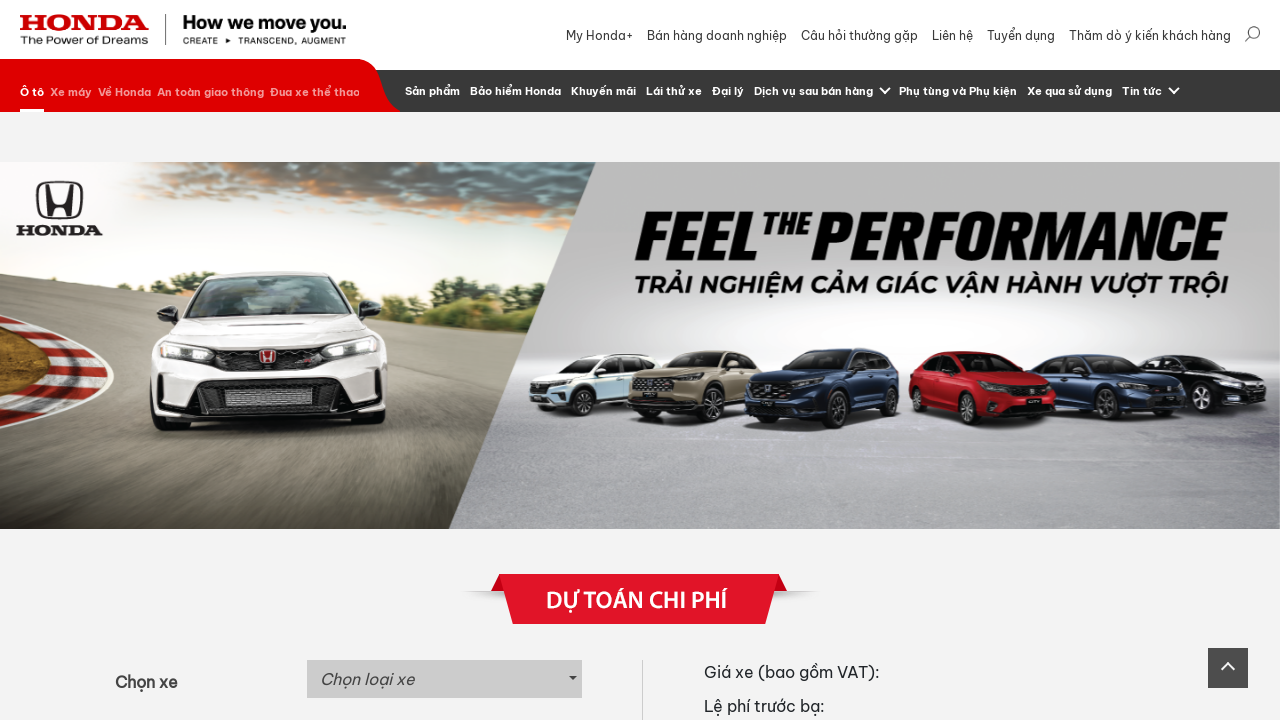

Scrolled to carousel element
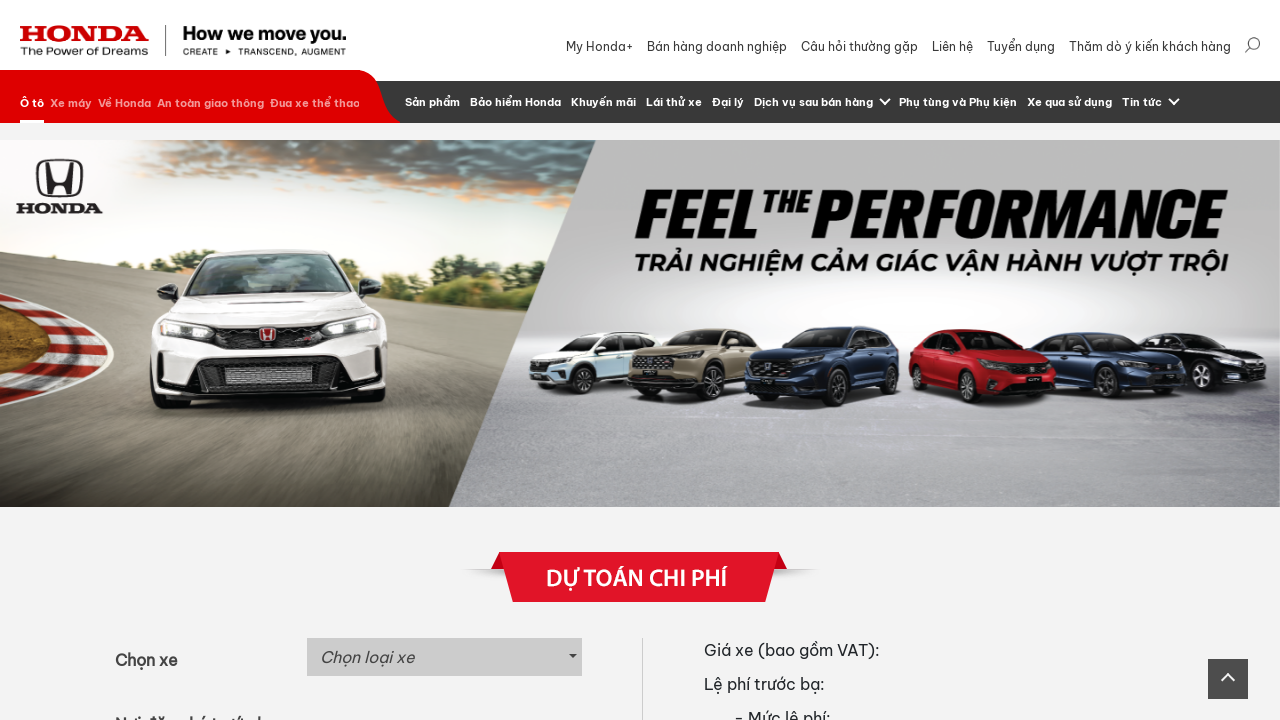

Waited 3000ms for carousel to load
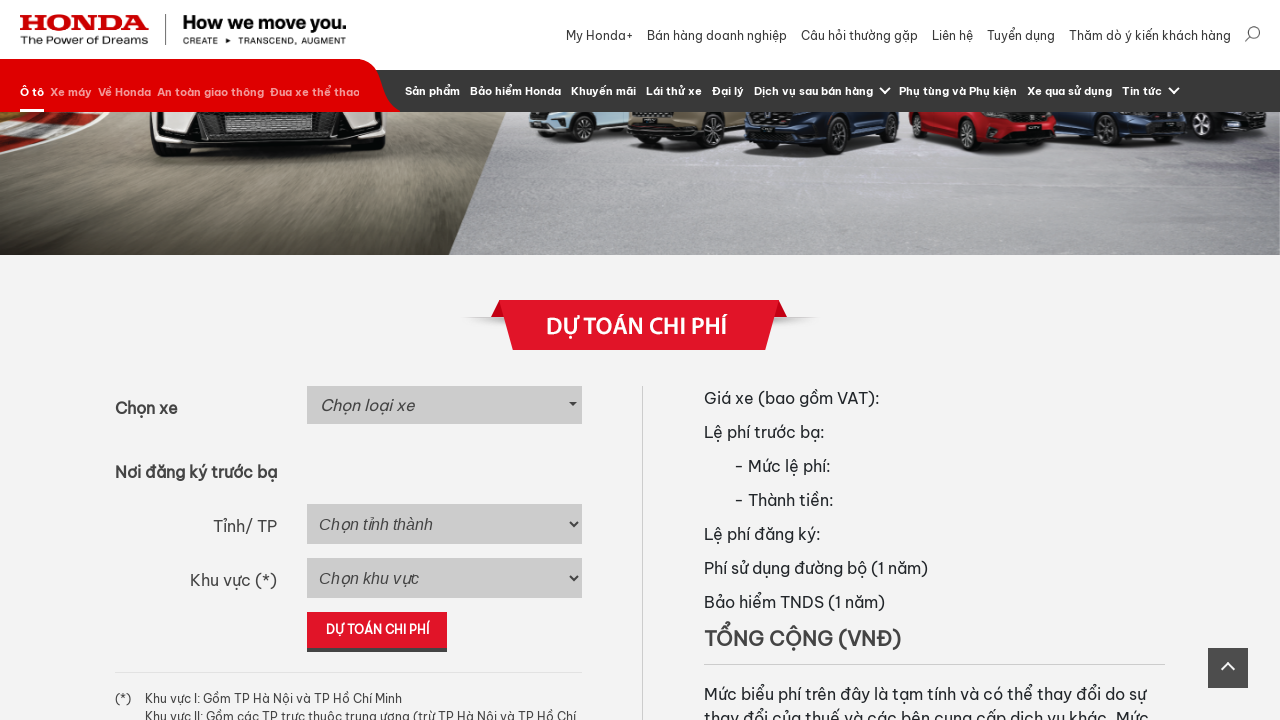

Clicked on car model dropdown button at (444, 405) on button#selectize-input
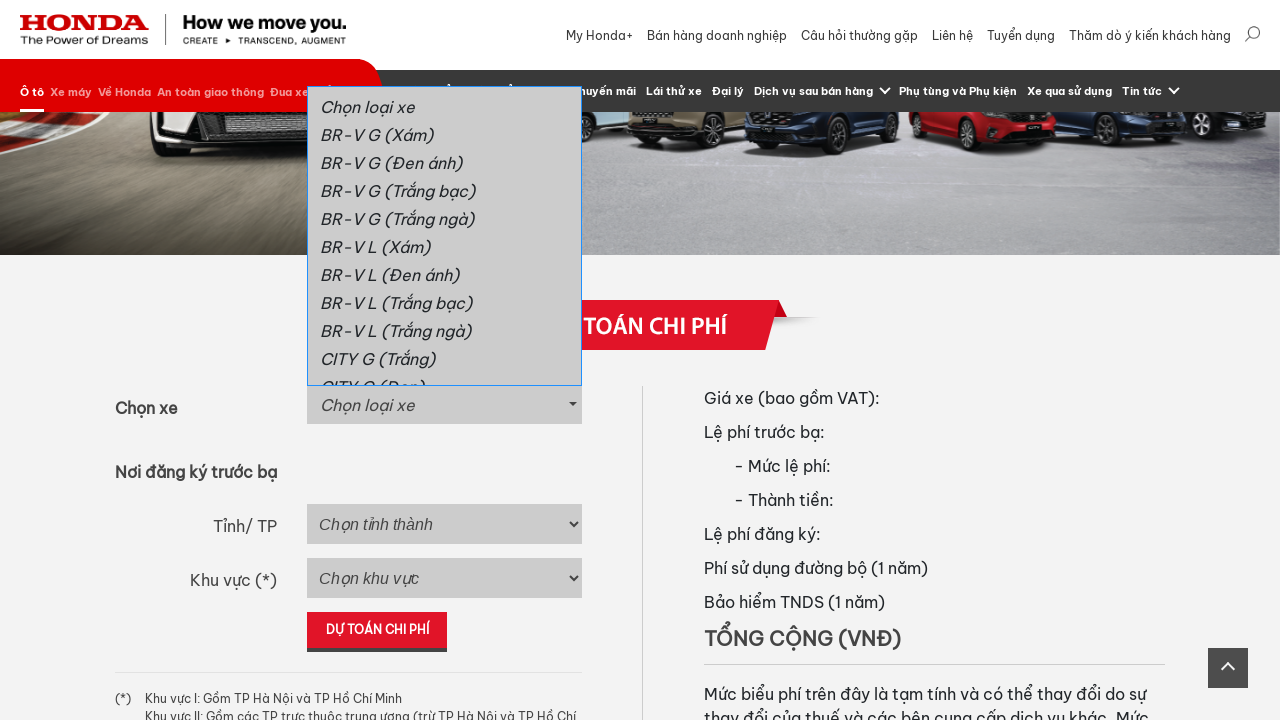

Waited for car model dropdown items to load
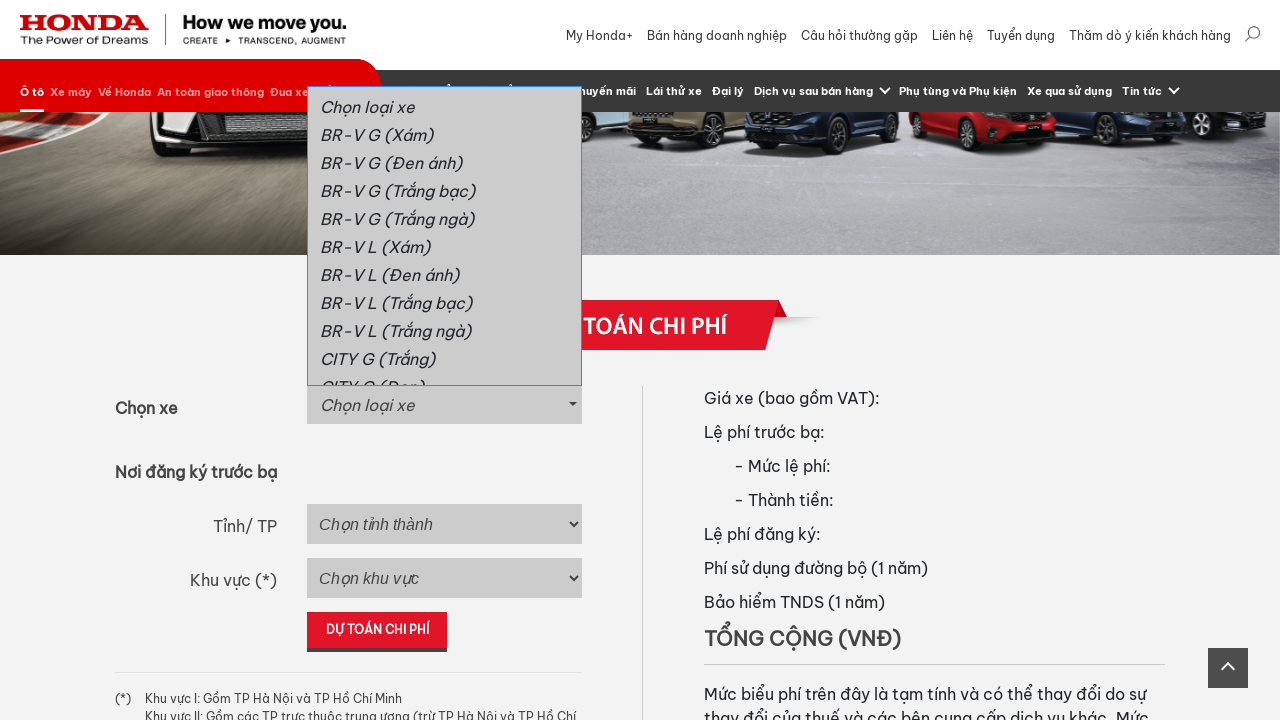

Waited 3000ms for car model selection to complete
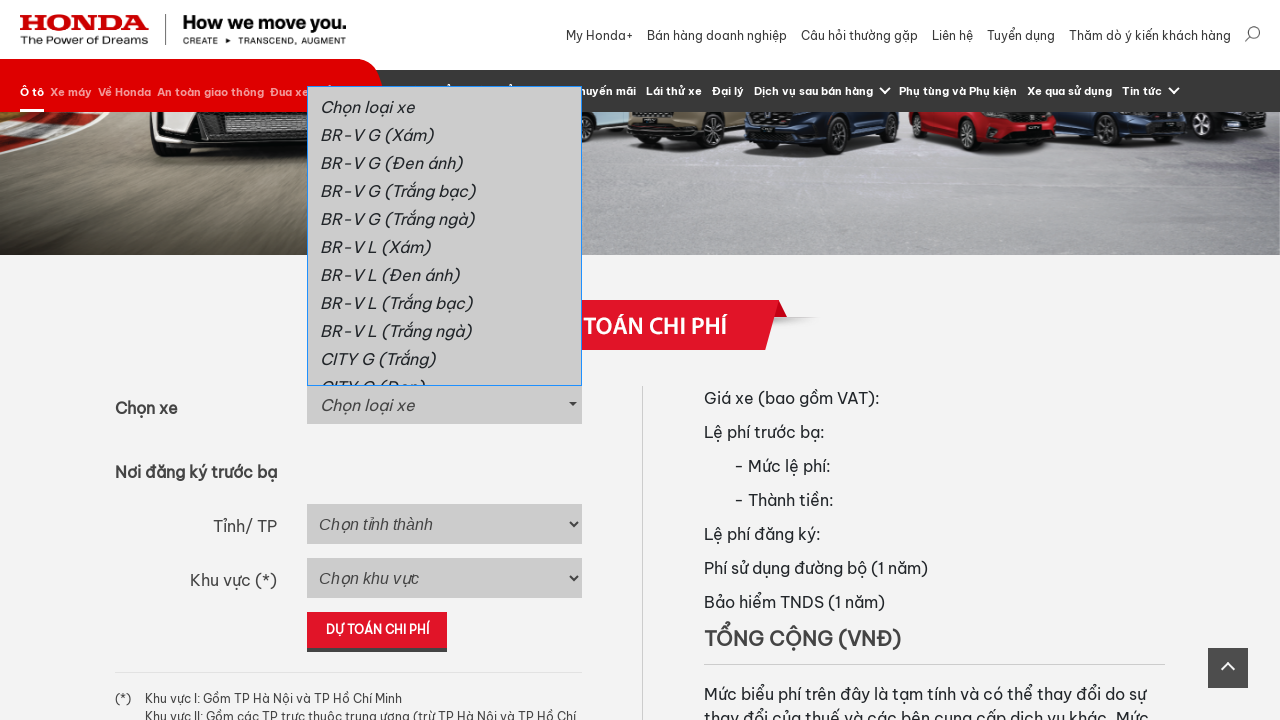

Scrolled to container element
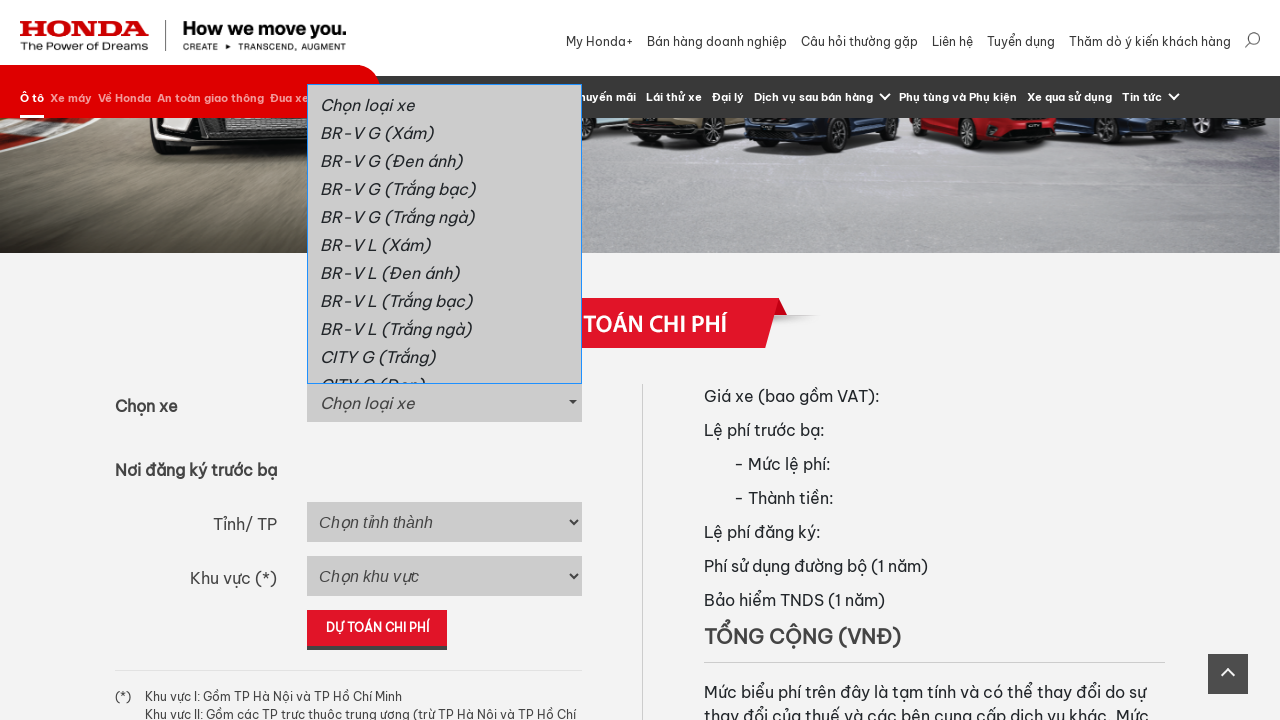

Waited 3000ms for container to fully load
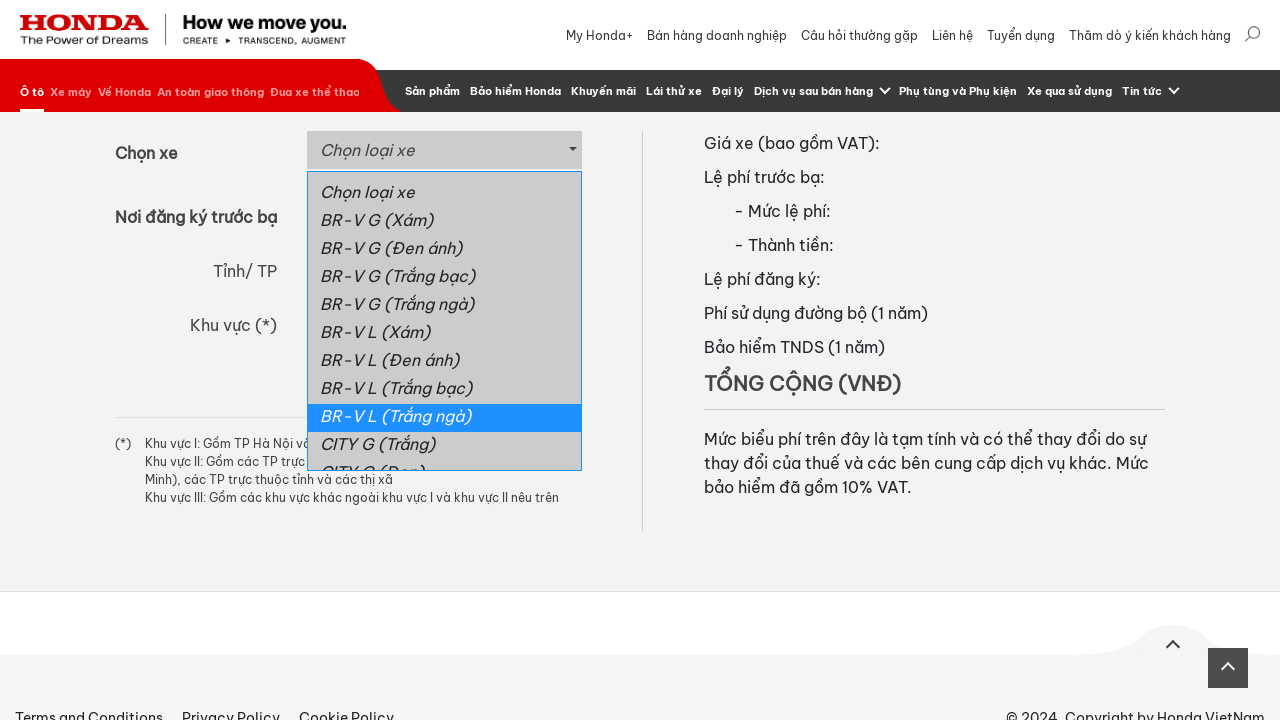

Selected 'Cần Thơ' province from dropdown on select#province
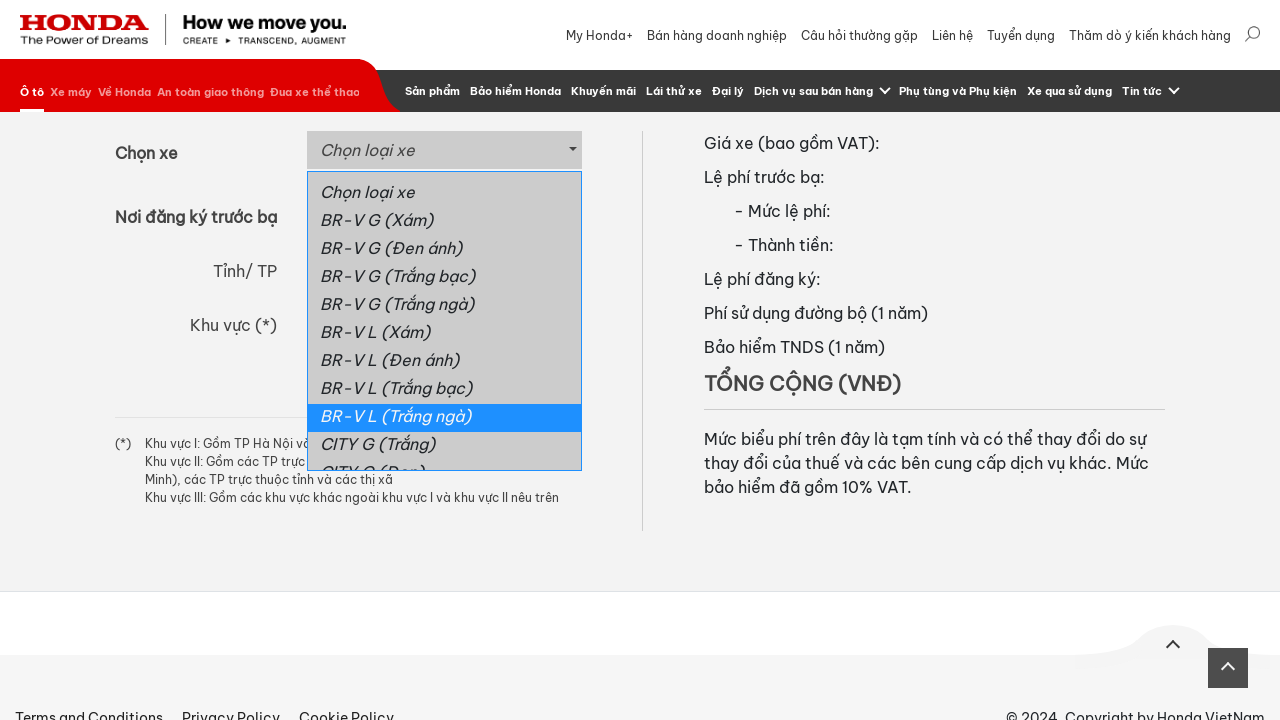

Waited 3000ms for province selection to complete
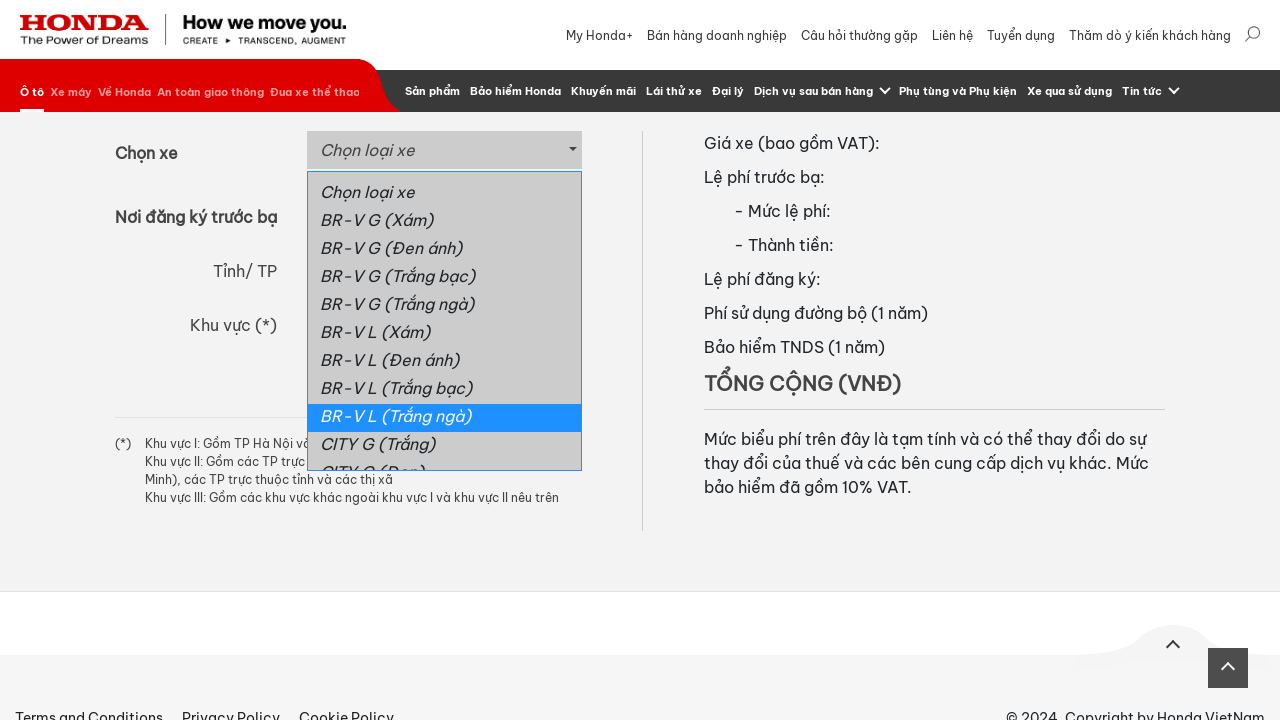

Selected 'Khu vực II' registration fee area from dropdown on select#registration_fee
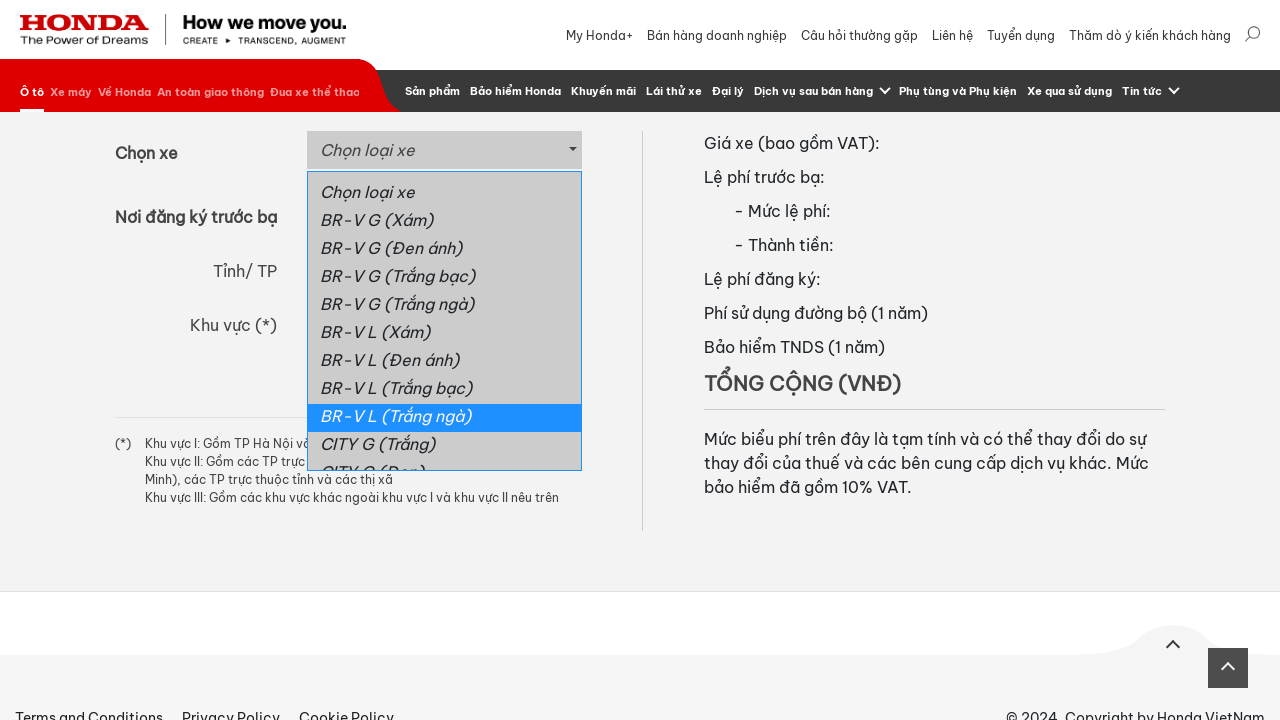

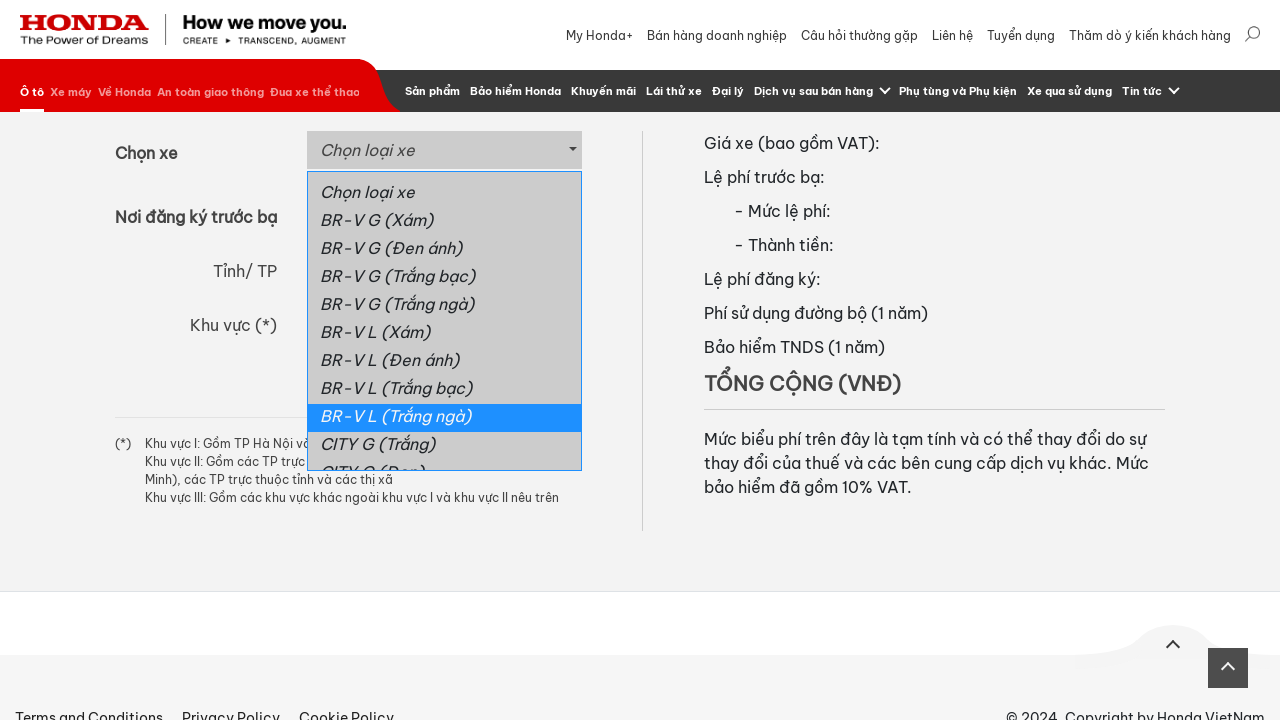